Tests window switching functionality by opening a new tab and switching between windows

Starting URL: https://formy-project.herokuapp.com/switch-window

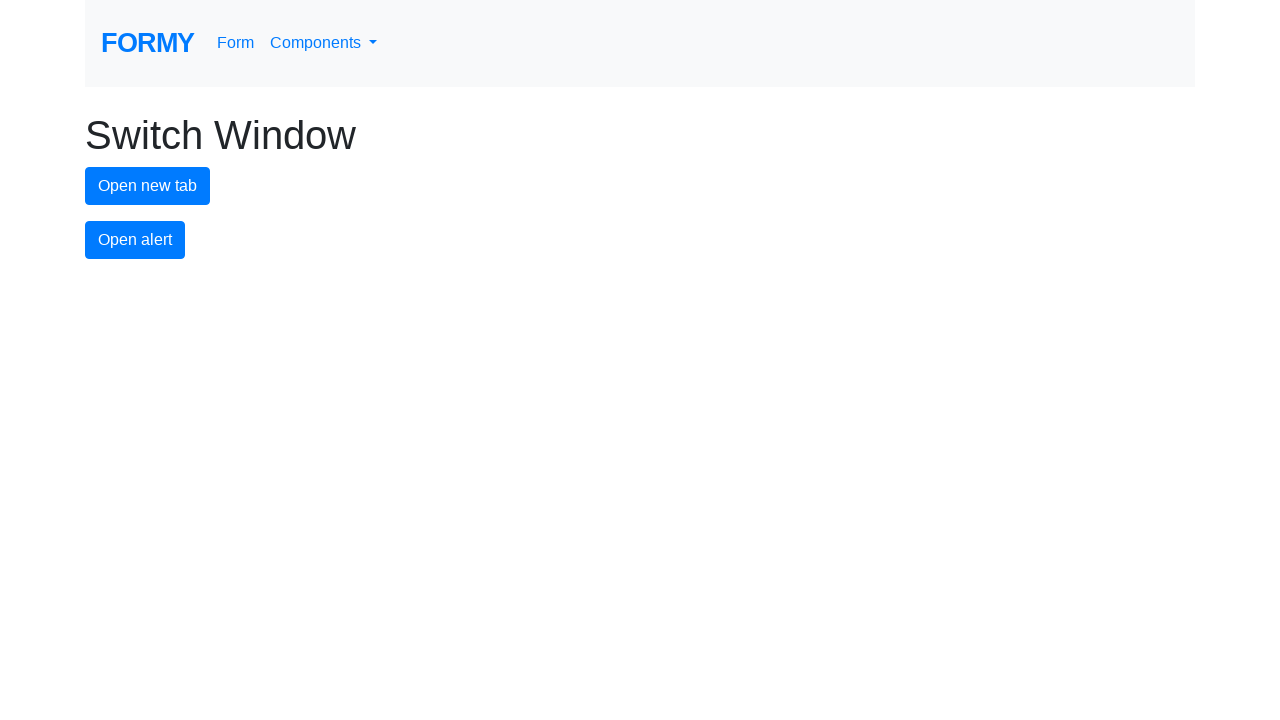

Clicked button to open new tab at (148, 186) on #new-tab-button
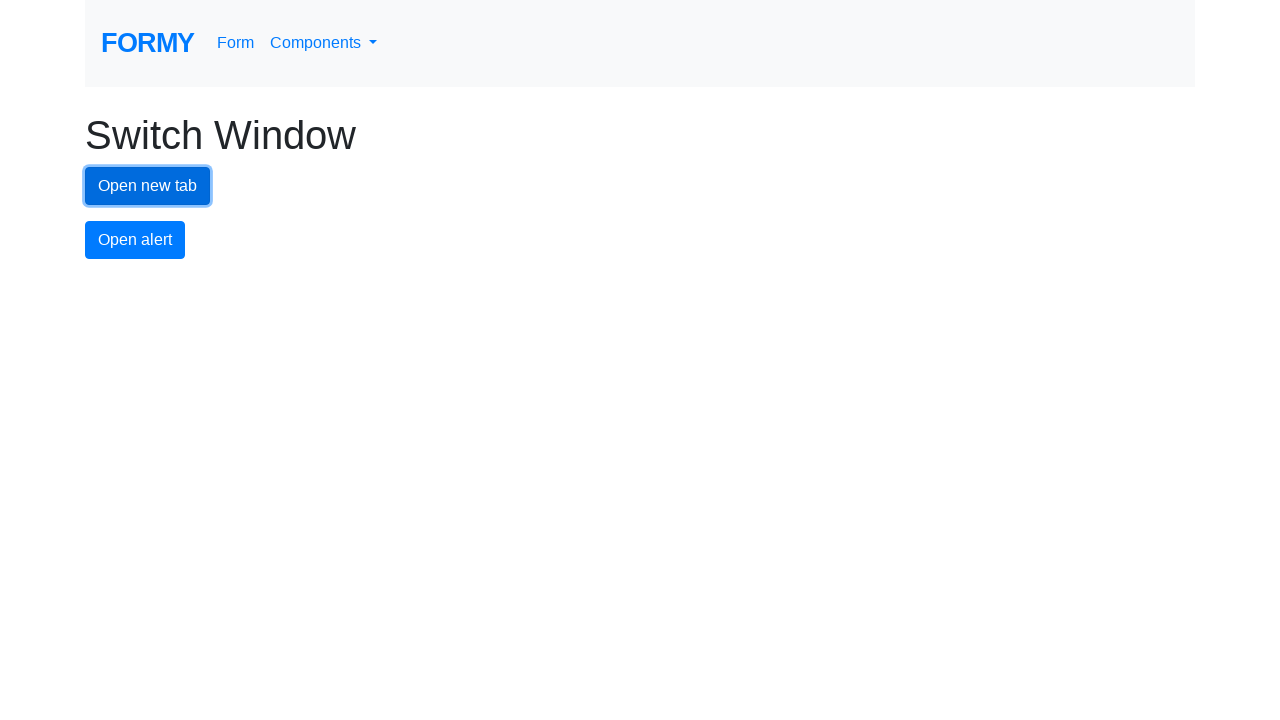

Waited for new tab to open
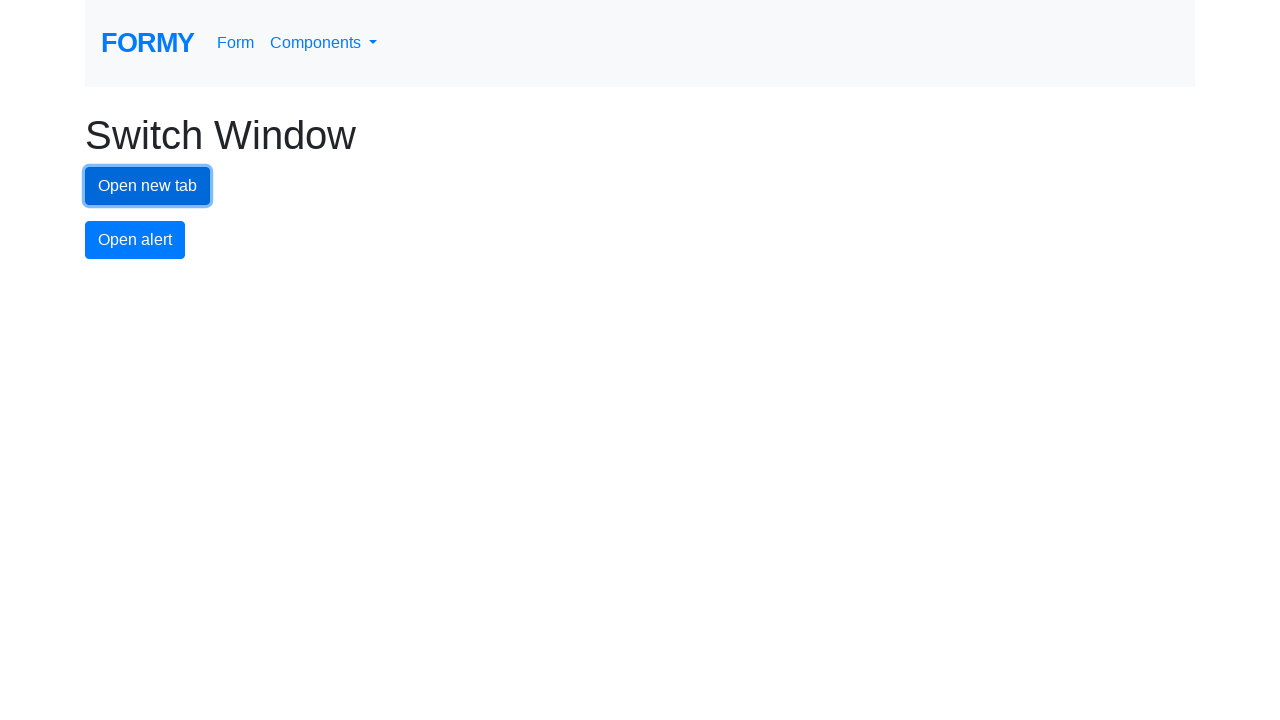

Retrieved all open pages/tabs from context
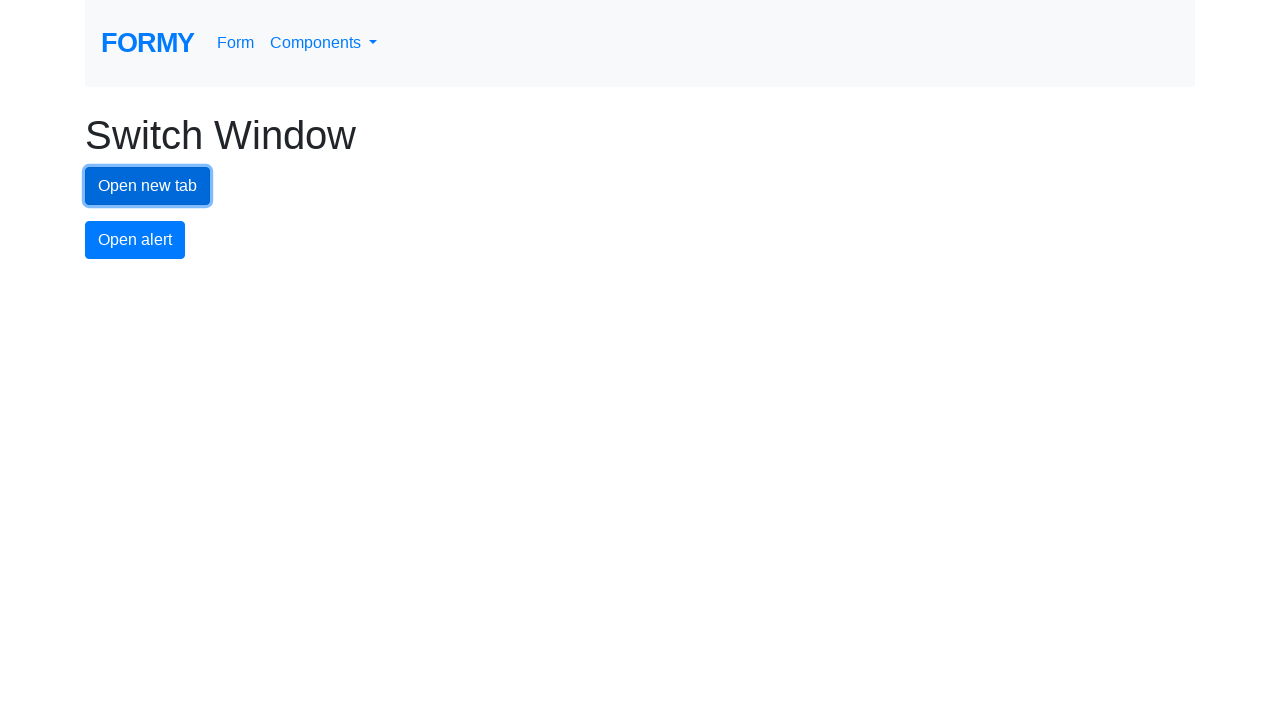

Switched to new tab (last in list)
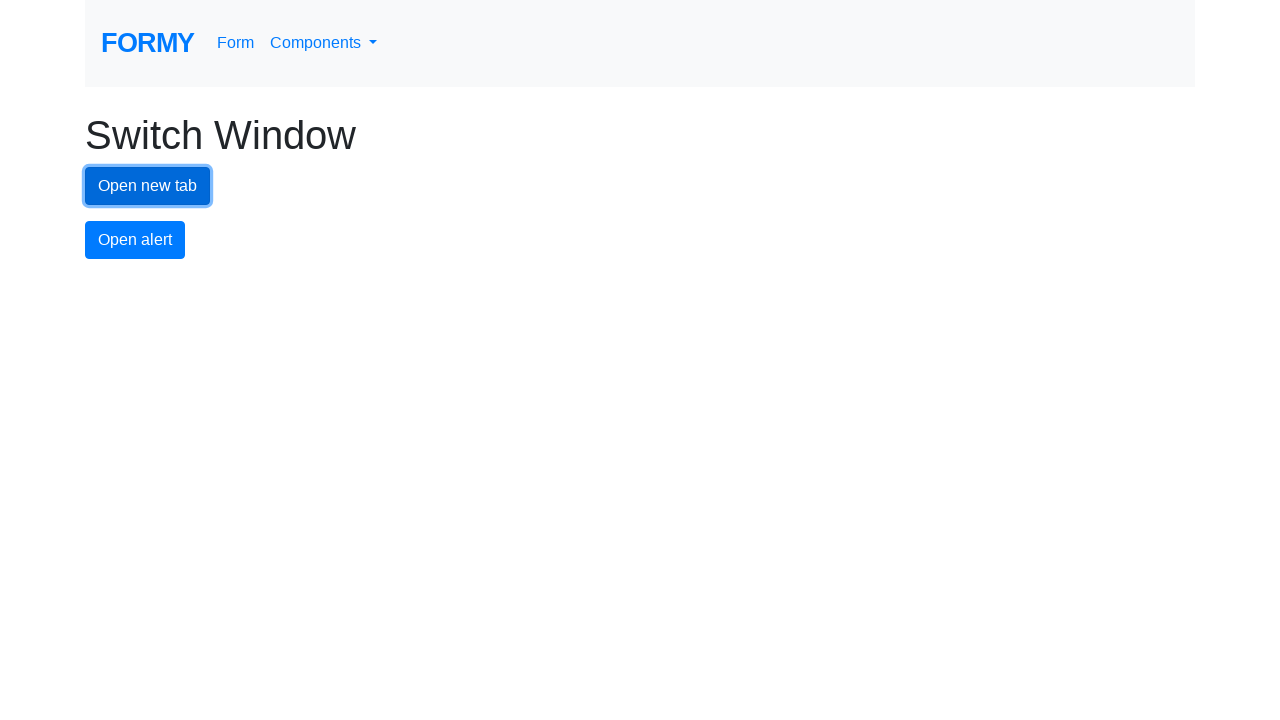

Switched back to original tab (first in list)
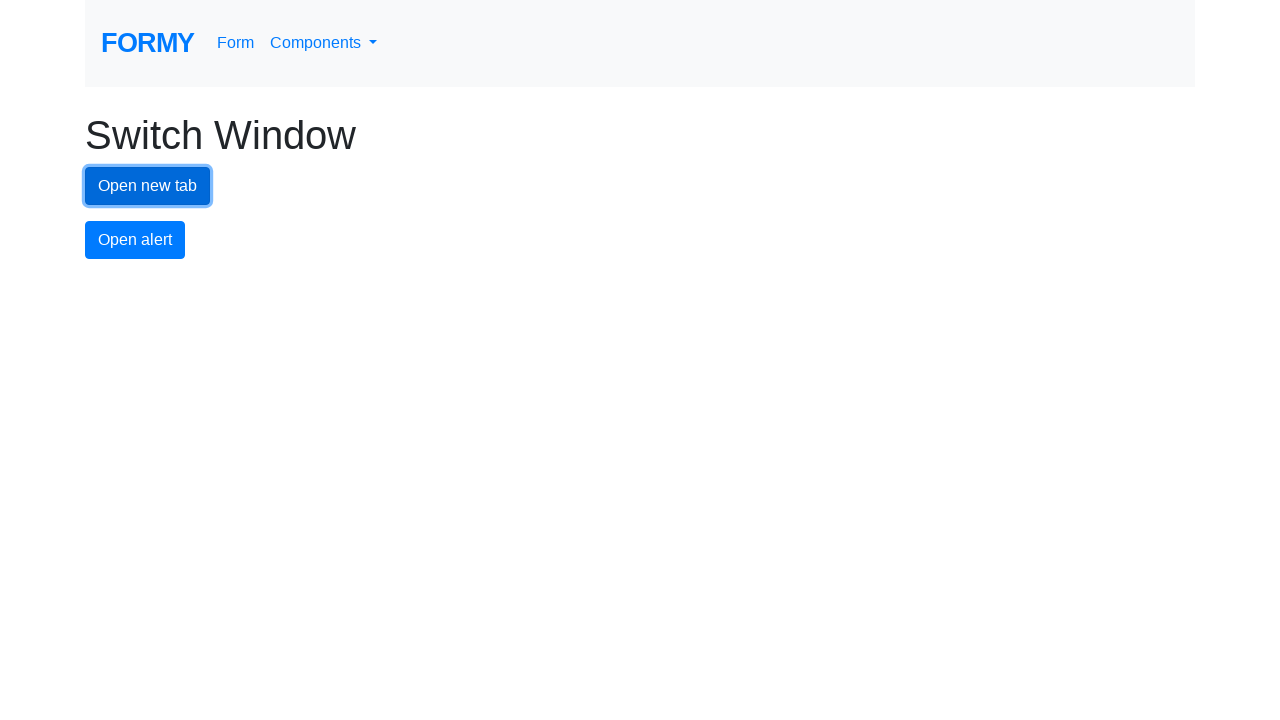

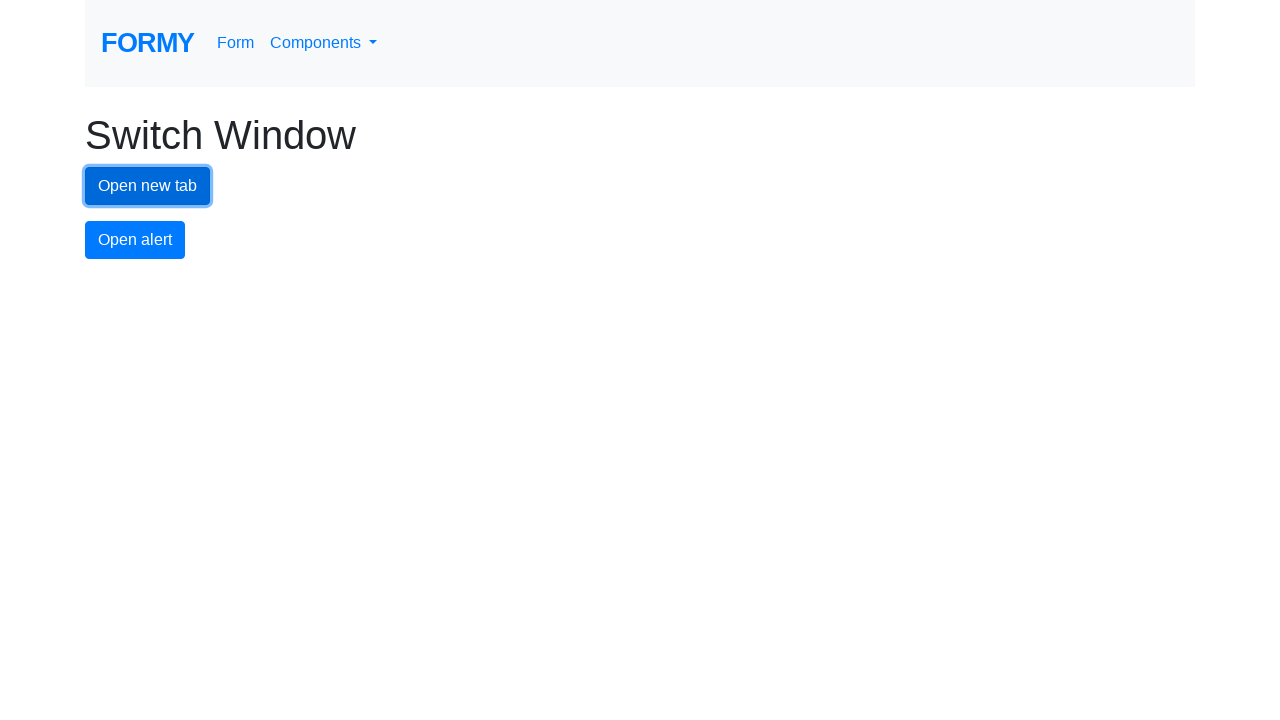